Tests a text-to-image converter website by entering text into a textarea, configuring options to hide the bottom link, and waiting for the image to be generated.

Starting URL: https://www.text2image.online/zh-cn/

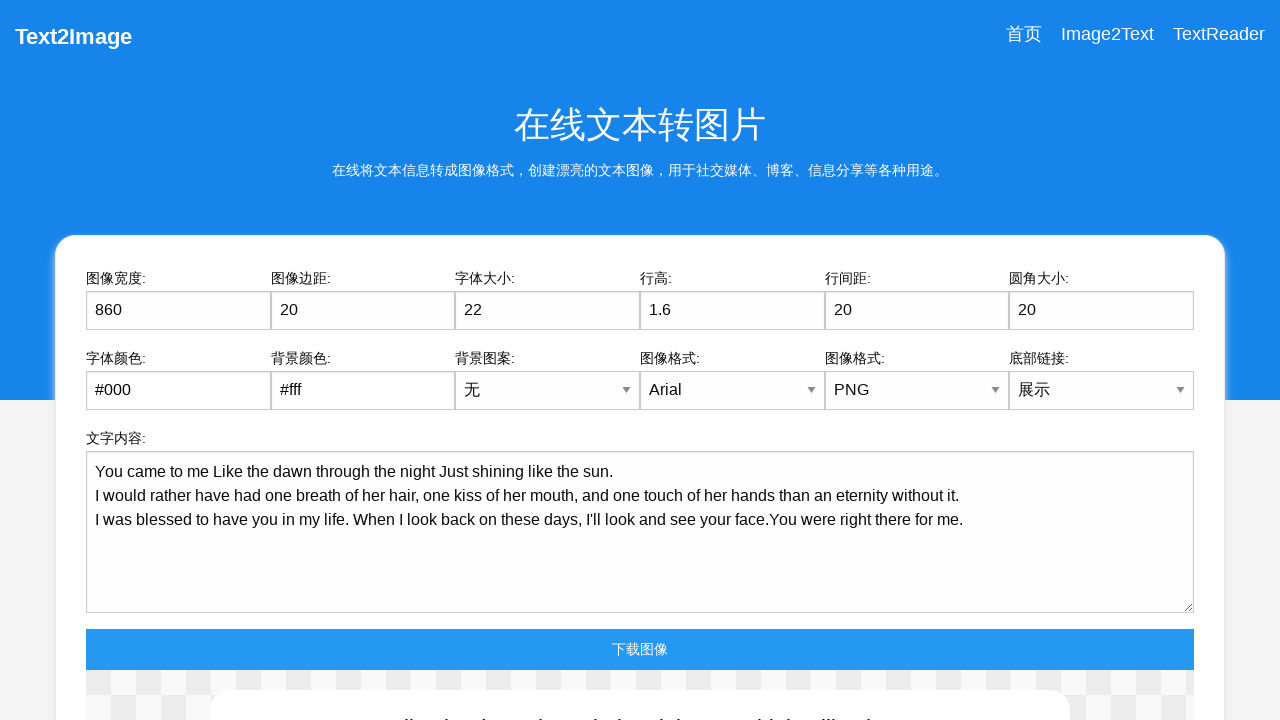

Page fully loaded (networkidle)
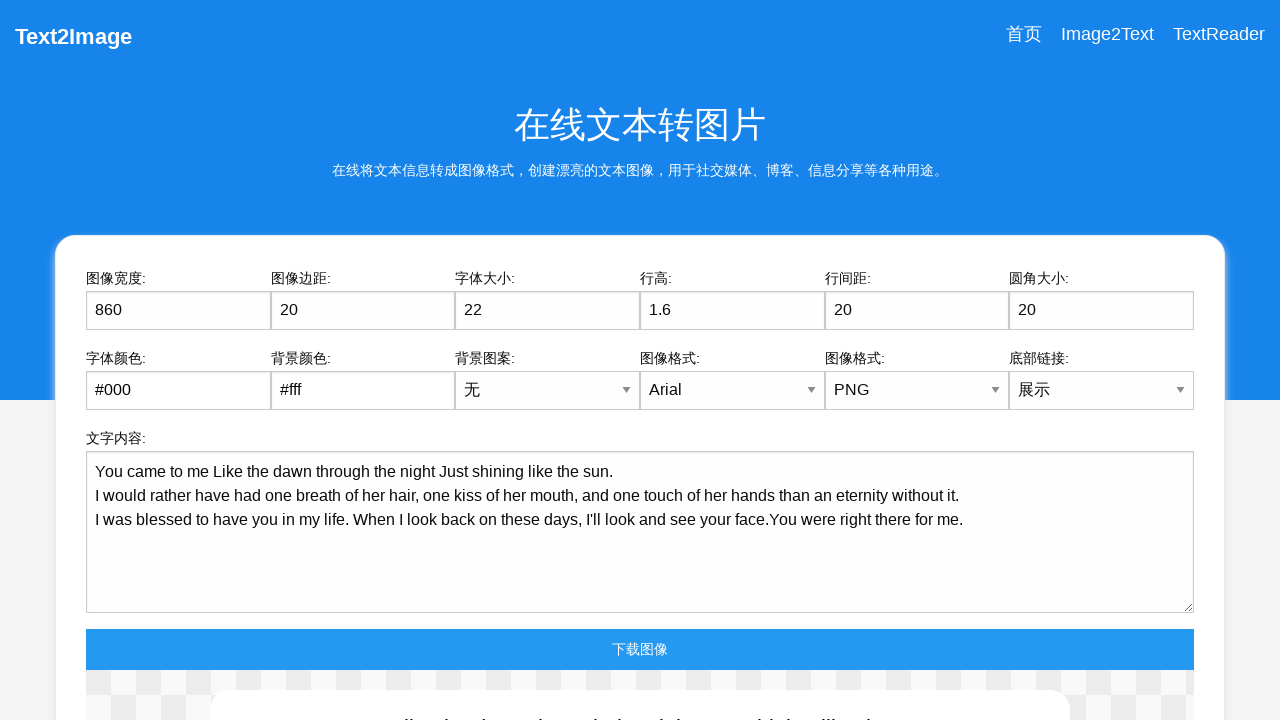

Textarea element became visible
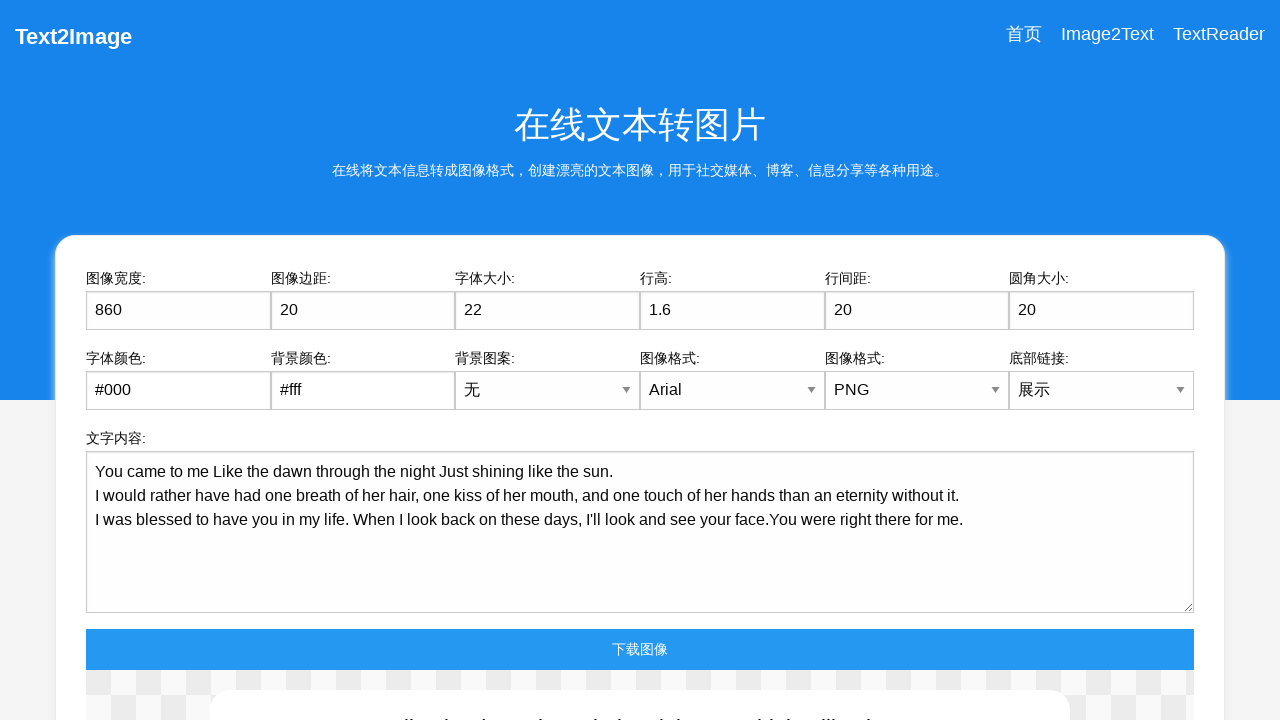

Configured bottom link dropdown to hide using JavaScript
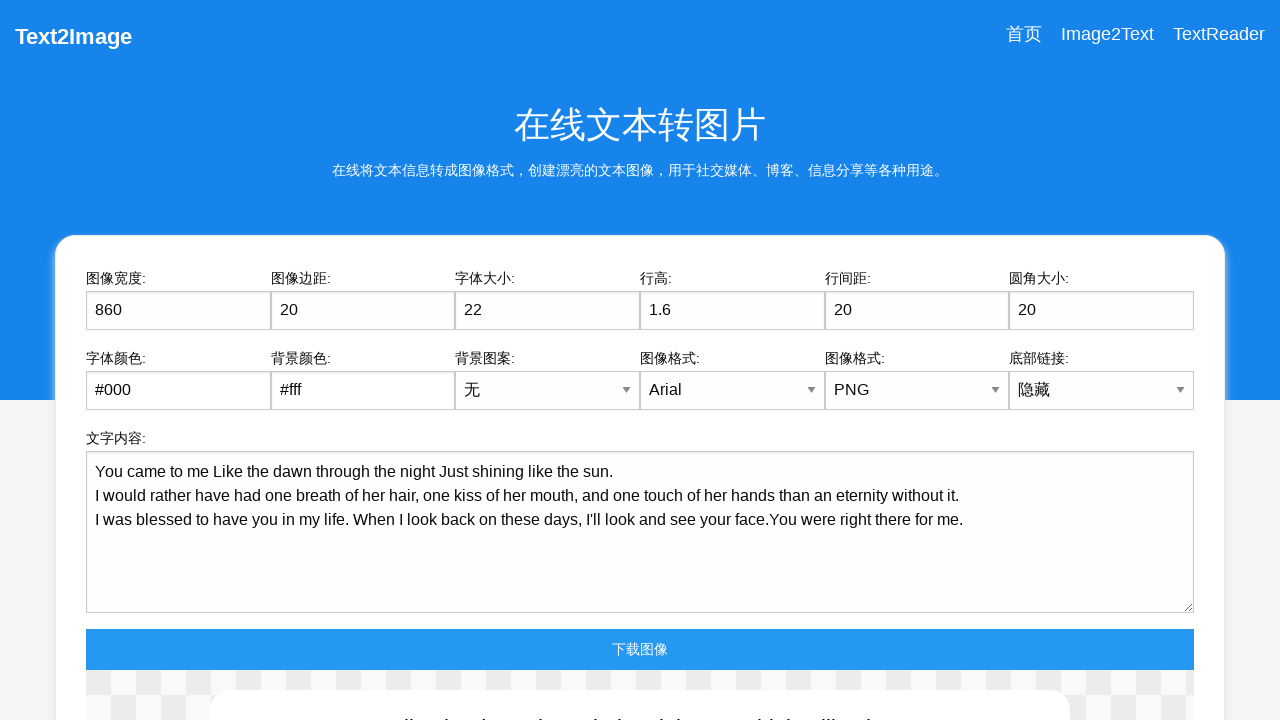

Entered sample text into textarea using JavaScript
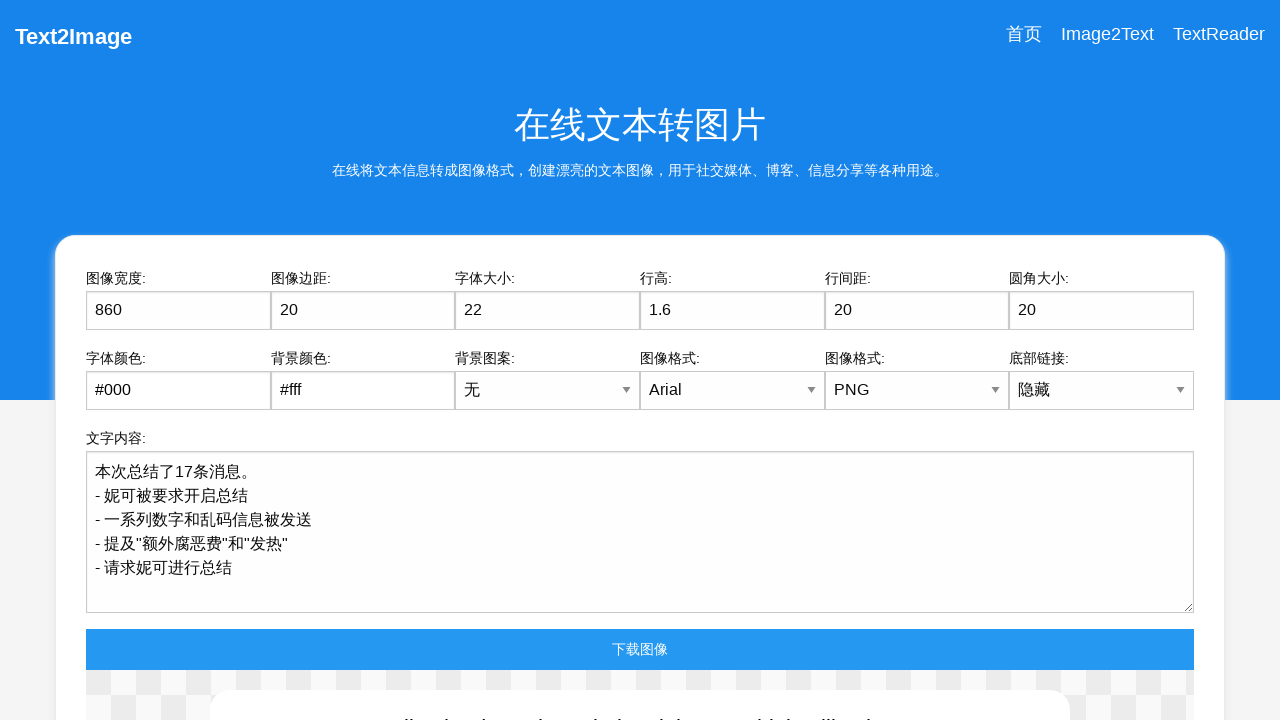

Image generation completed and became visible
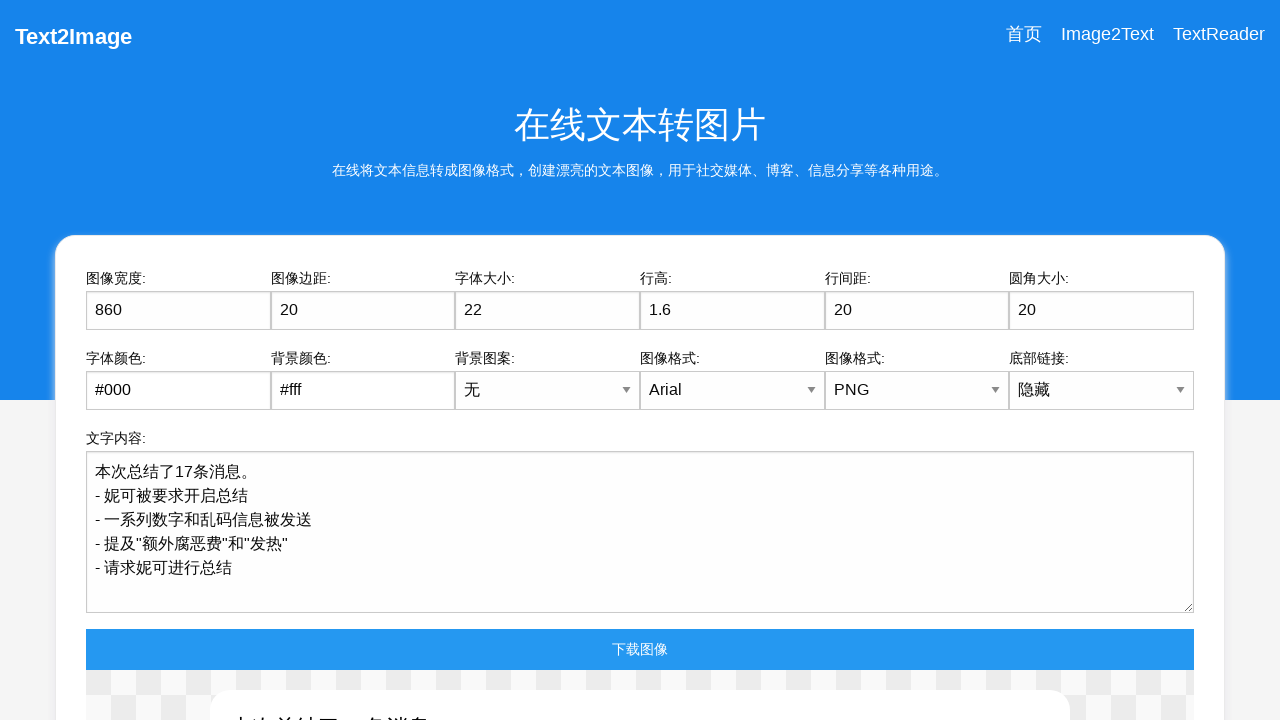

Waited 2 seconds for image to fully update
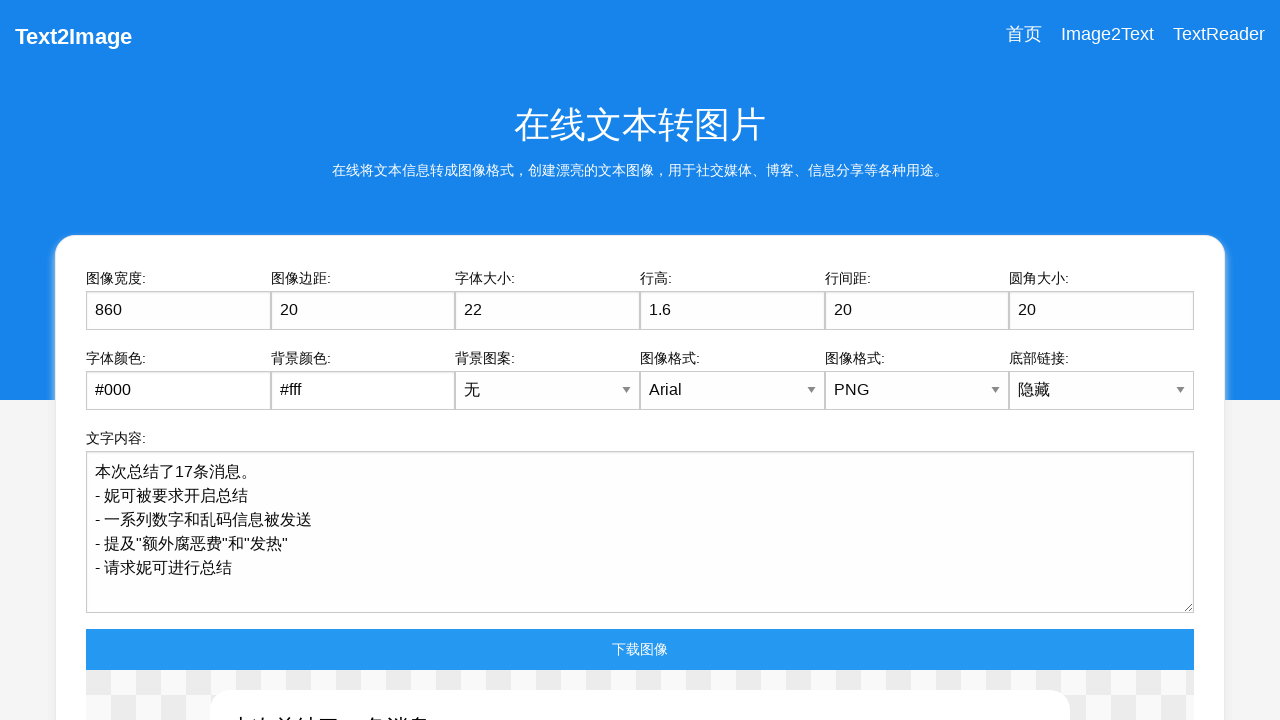

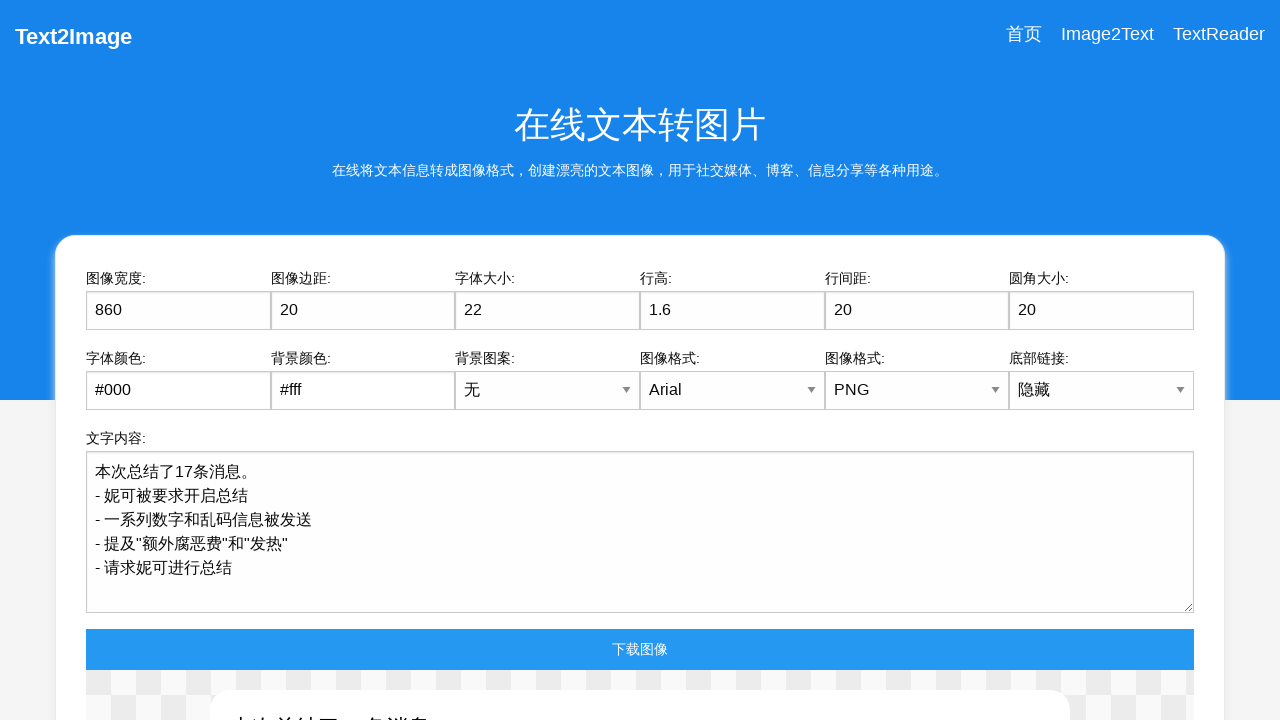